Tests window handling functionality by clicking a link that opens a new window and verifying the title of the new window

Starting URL: https://testcenter.techproeducation.com/index.php?page=multiple-windows

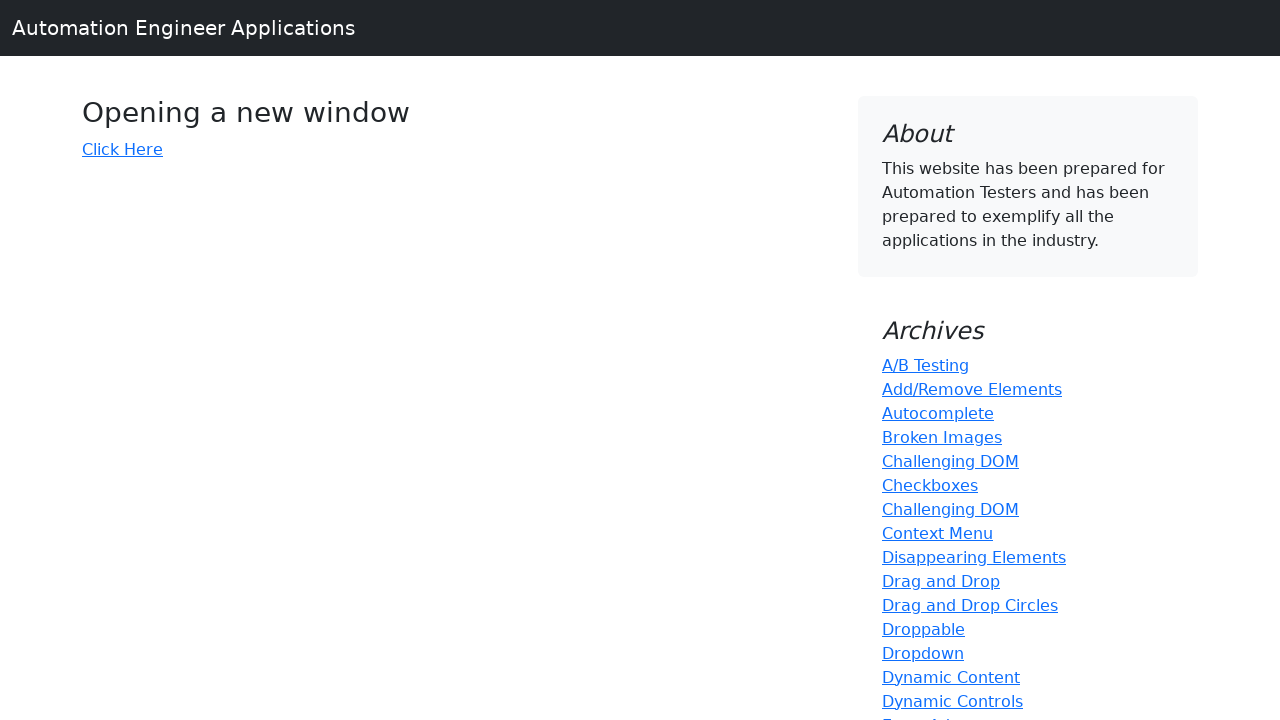

Verified initial page title is 'Windows'
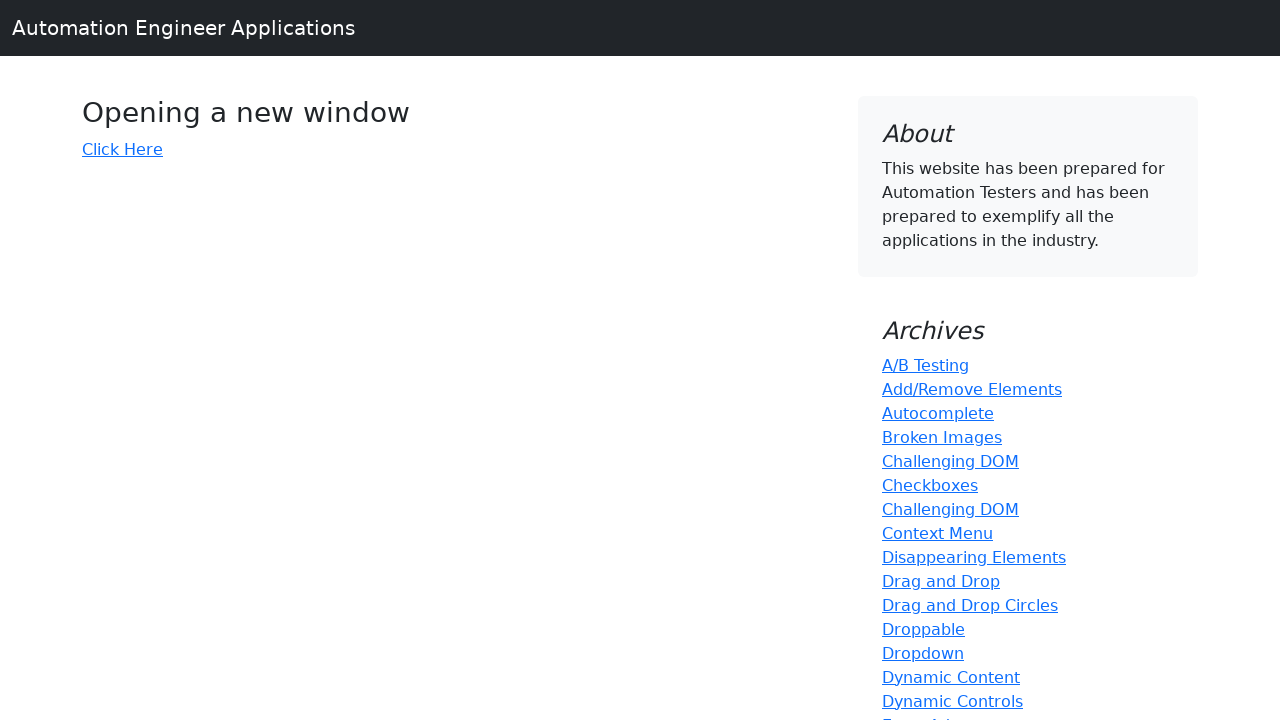

Clicked 'Click Here' link to open new window at (122, 149) on text='Click Here'
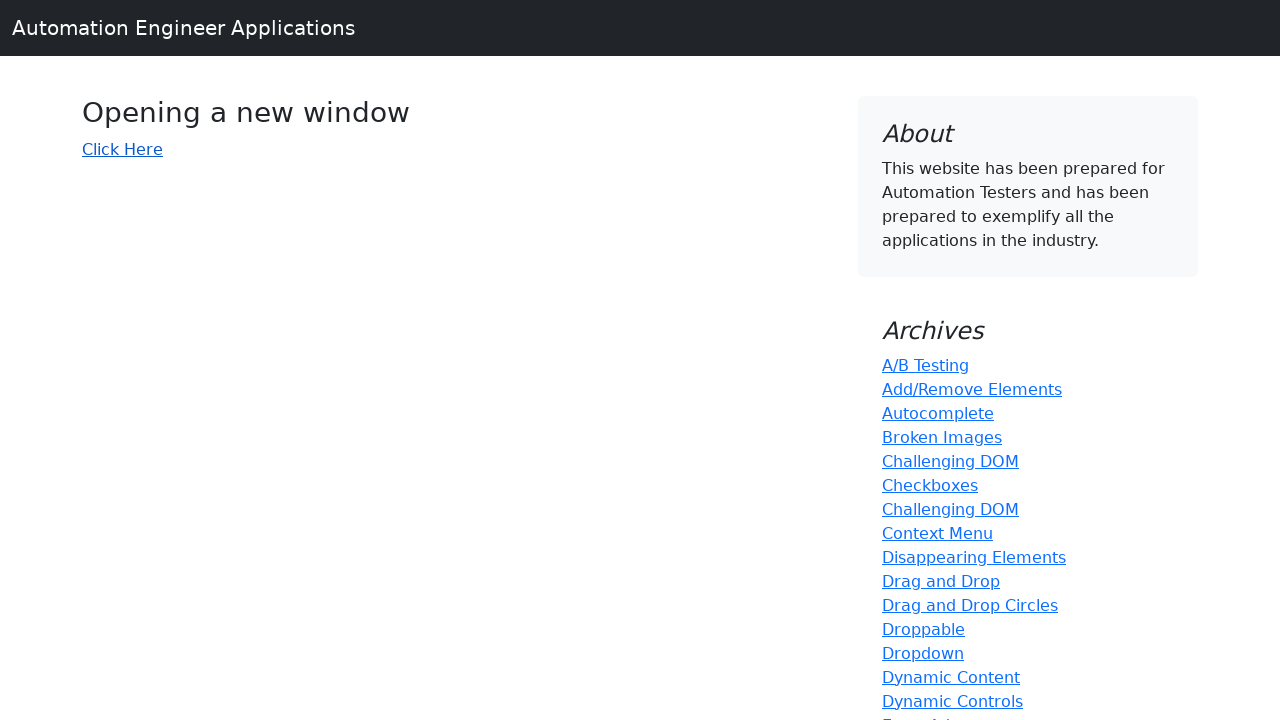

New window popup captured
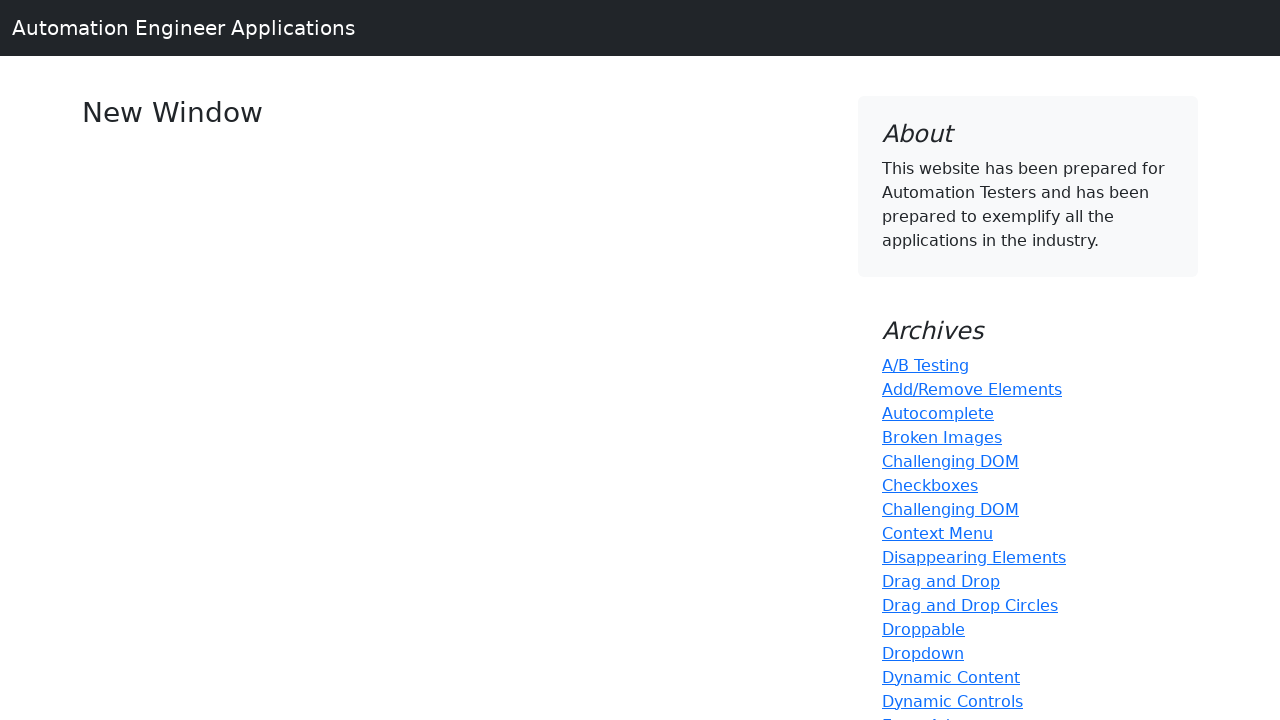

Verified new window title is 'New Window'
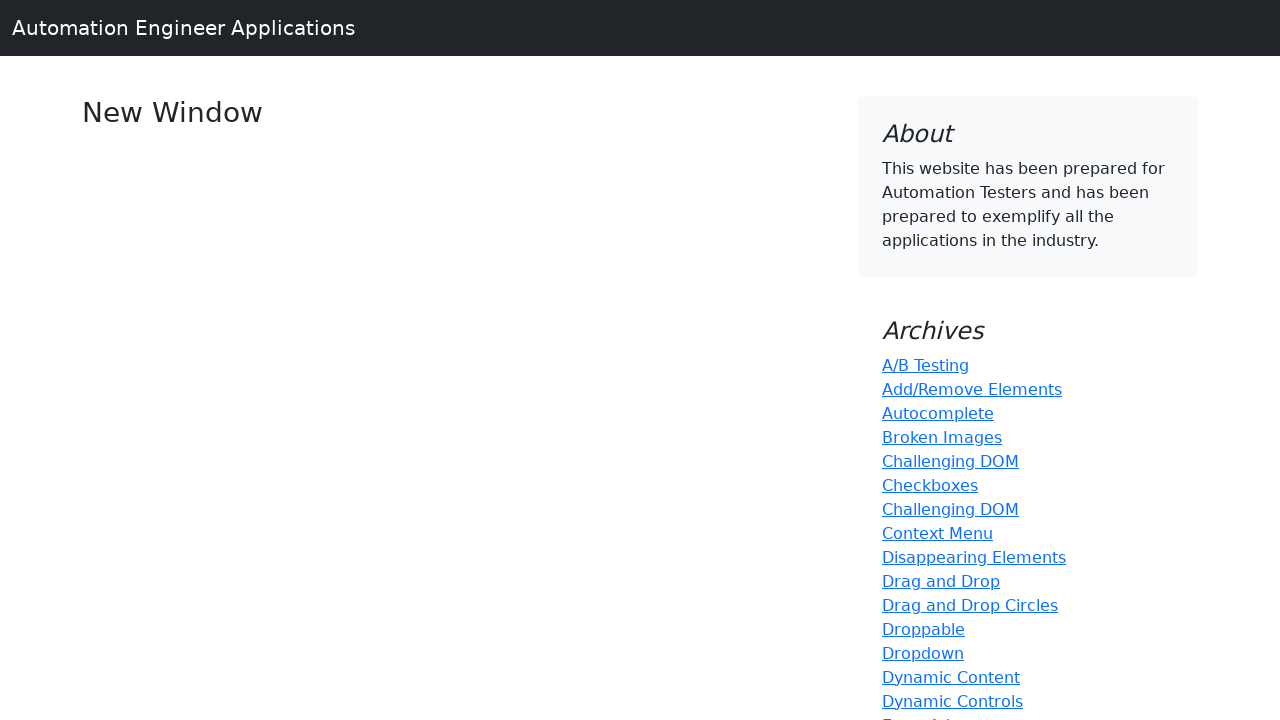

Closed the new window
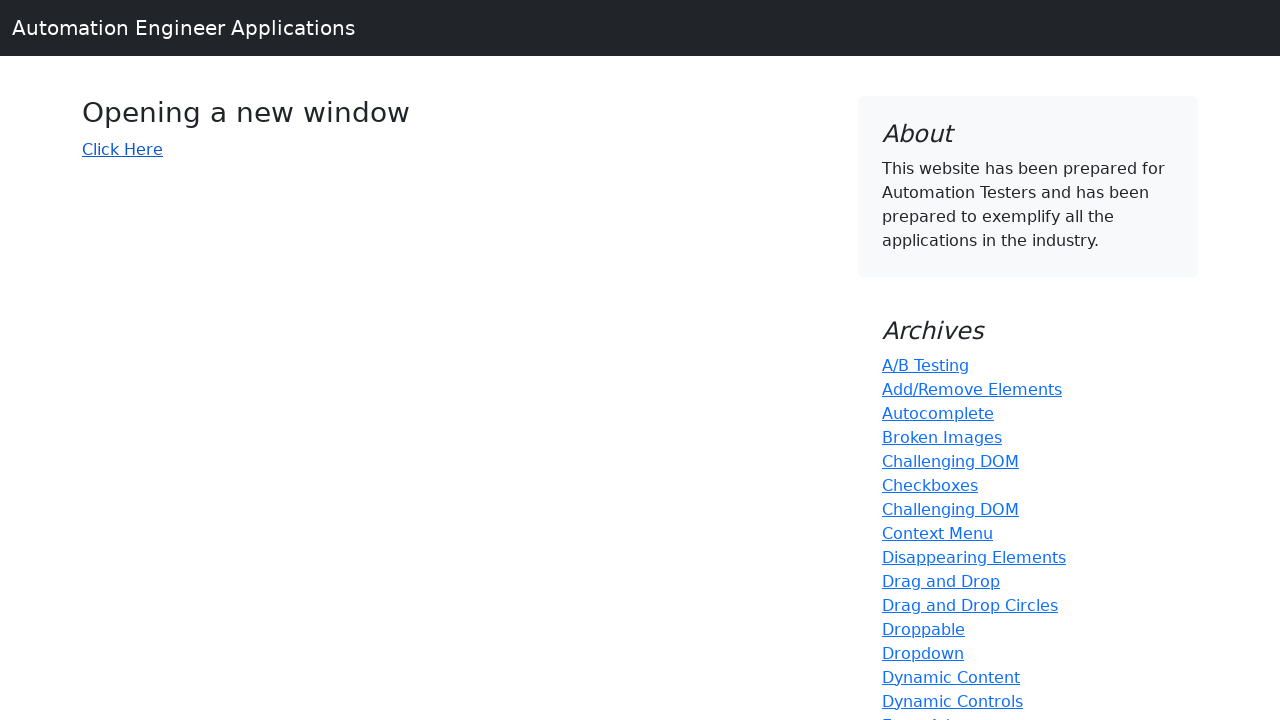

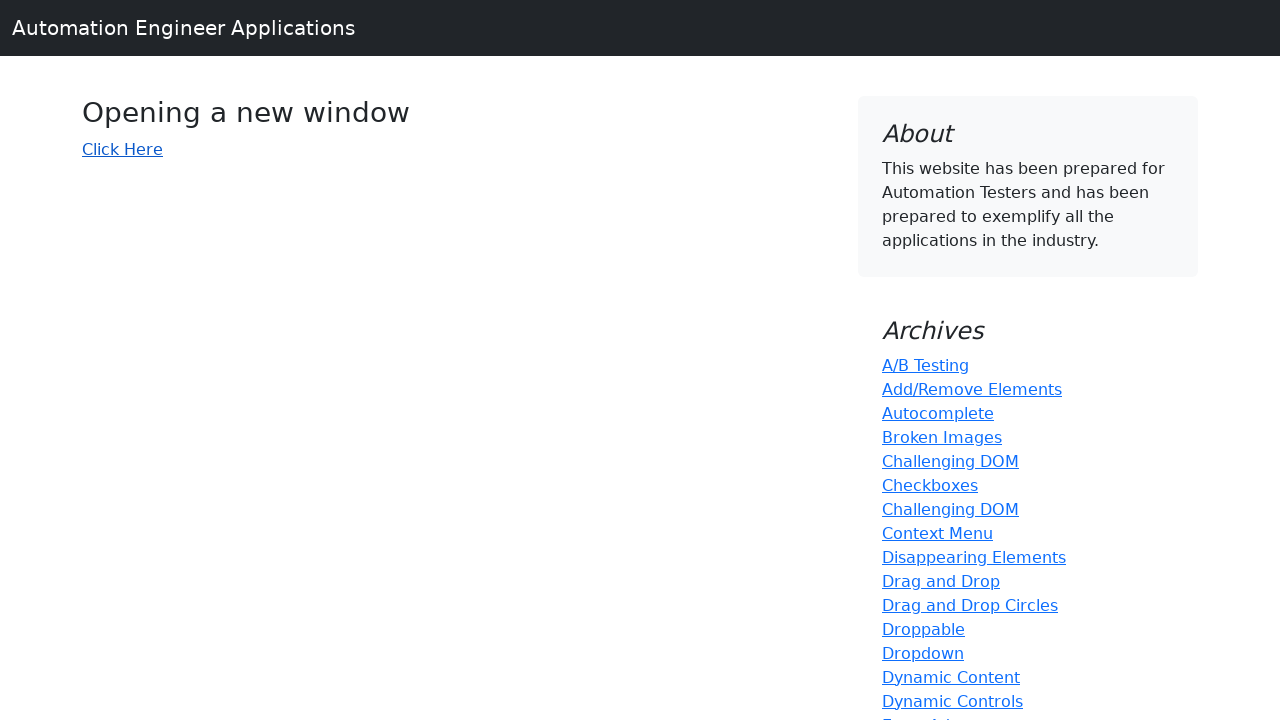